Tests keyboard navigation by pressing END key to scroll to the bottom of the page, then pressing HOME key to scroll back to the top of the page.

Starting URL: https://www.lambdatest.com/

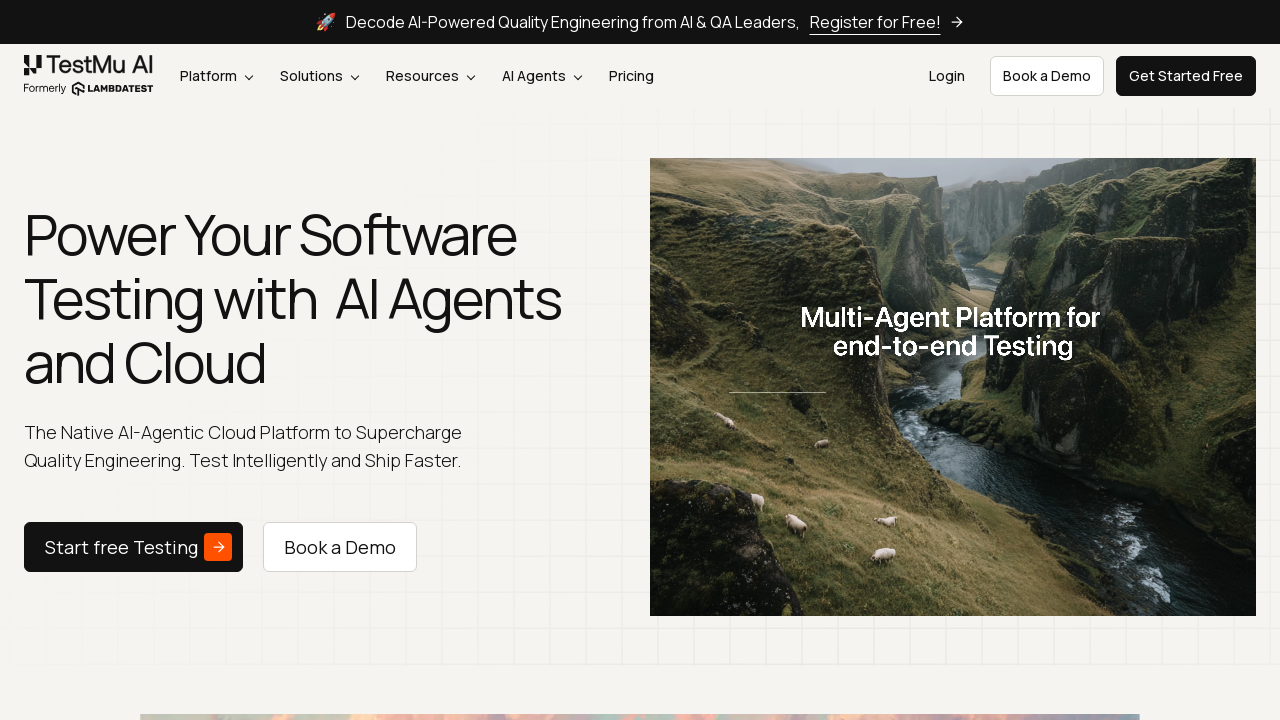

Navigated to https://www.lambdatest.com/
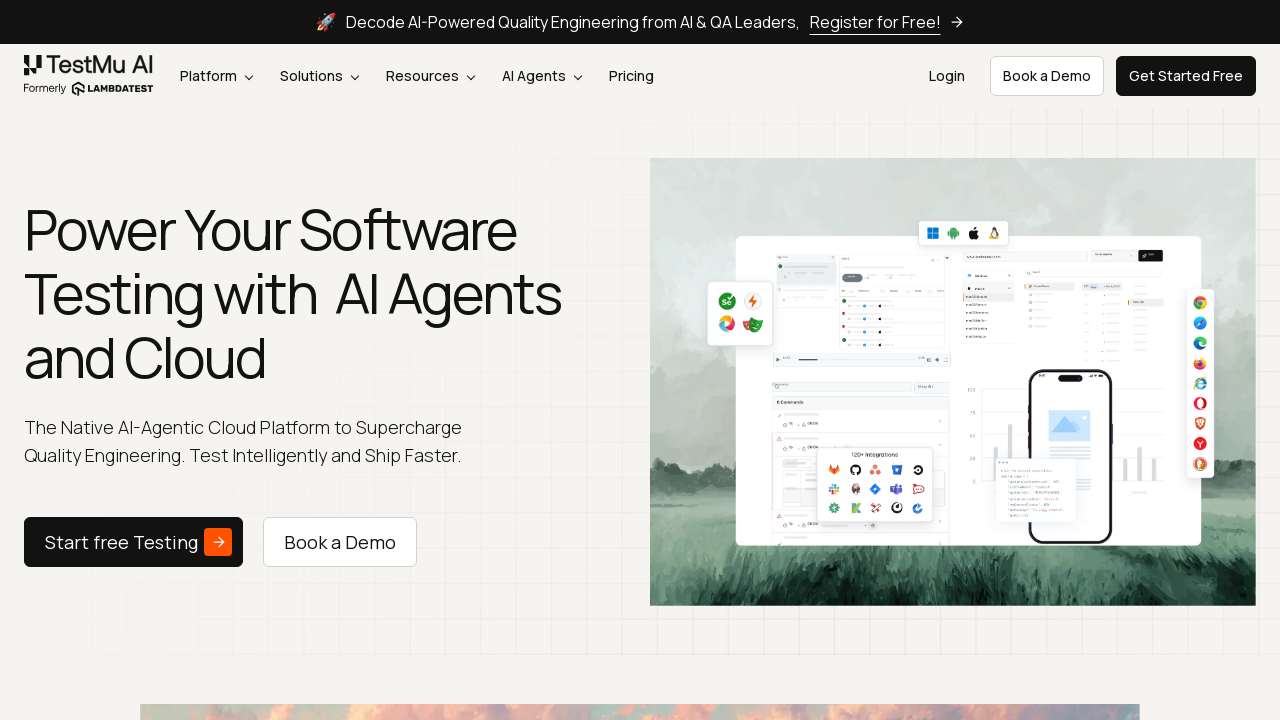

Pressed END key to scroll to bottom of page
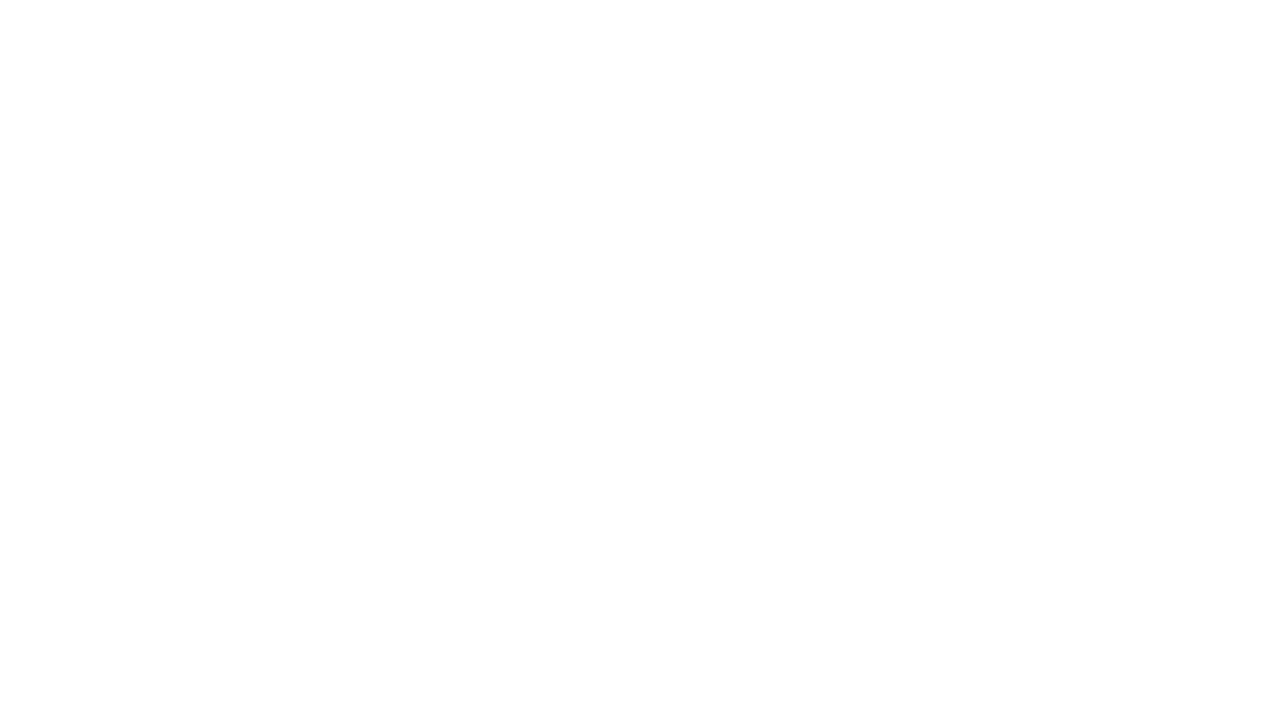

Waited 2 seconds for scroll to complete
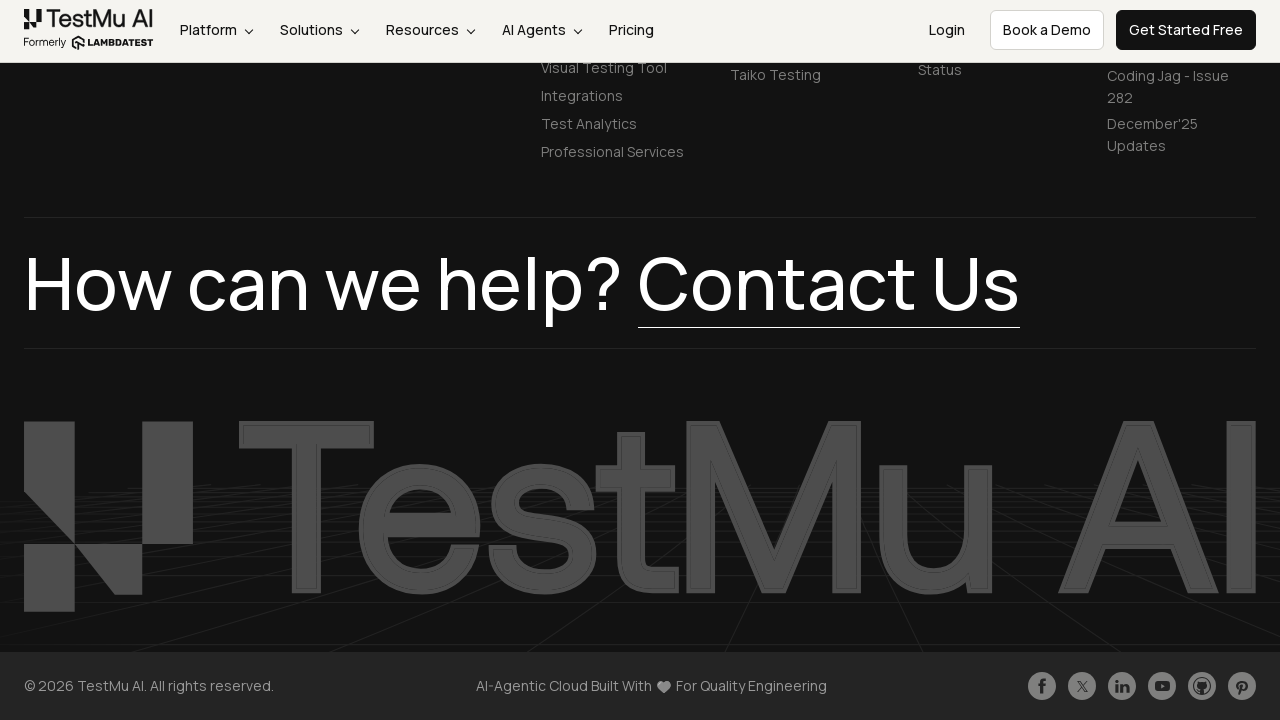

Pressed HOME key to scroll back to top of page
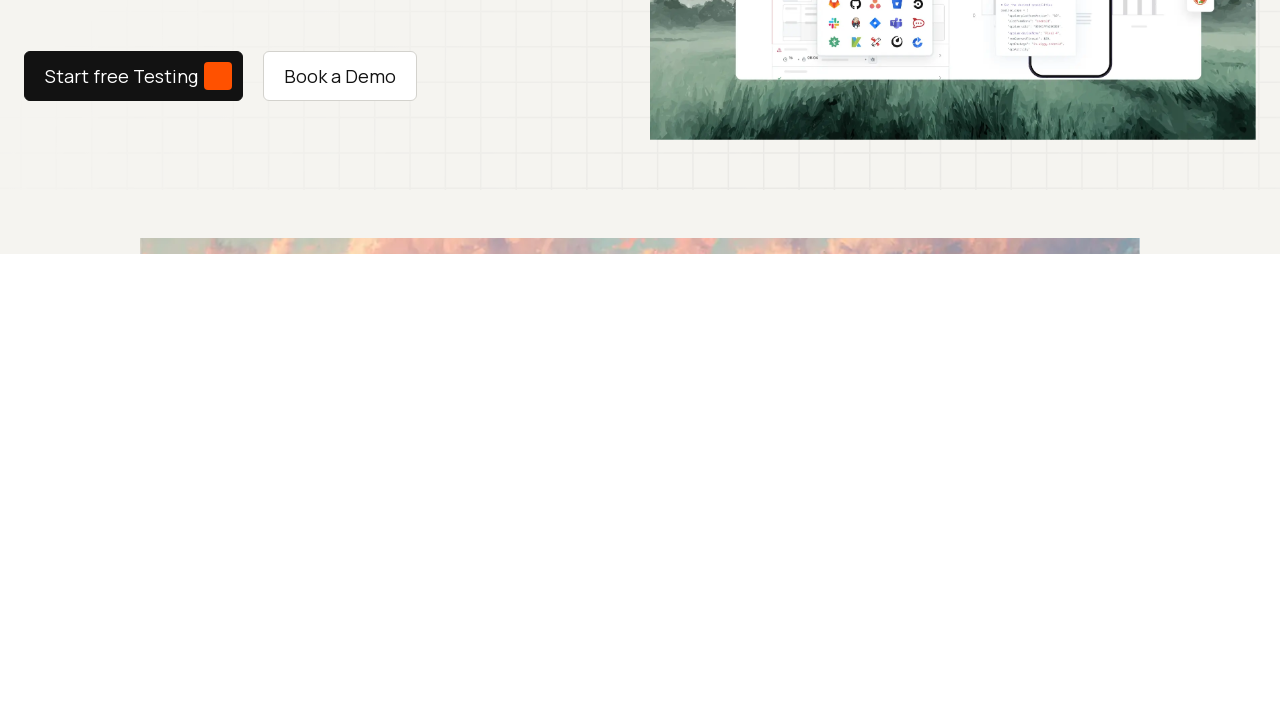

Waited 2 seconds for scroll to complete
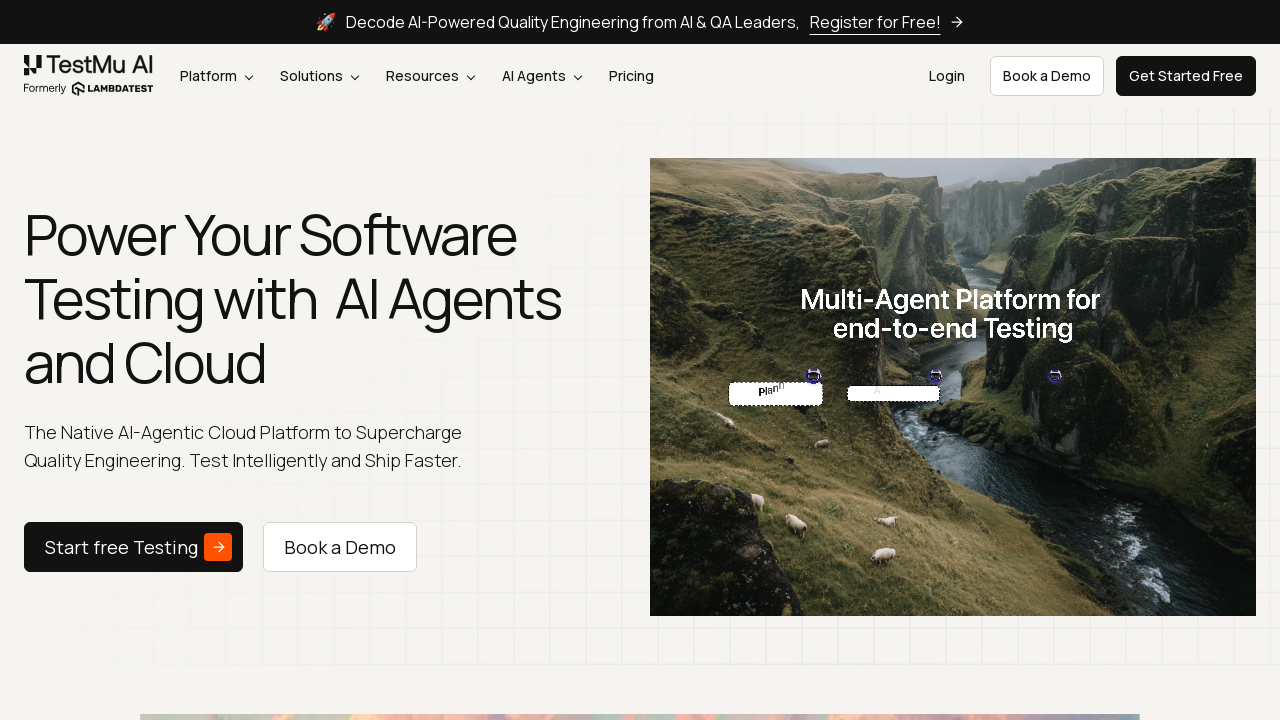

Verified page loaded by waiting for domcontentloaded state
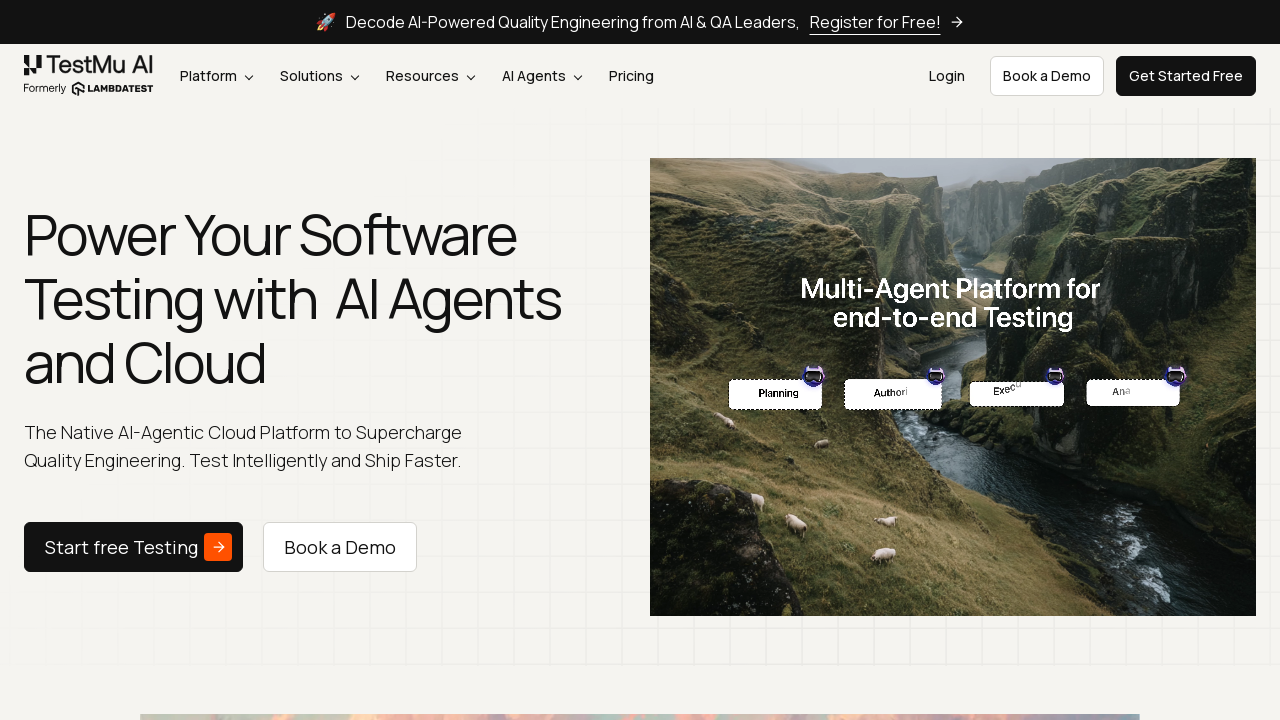

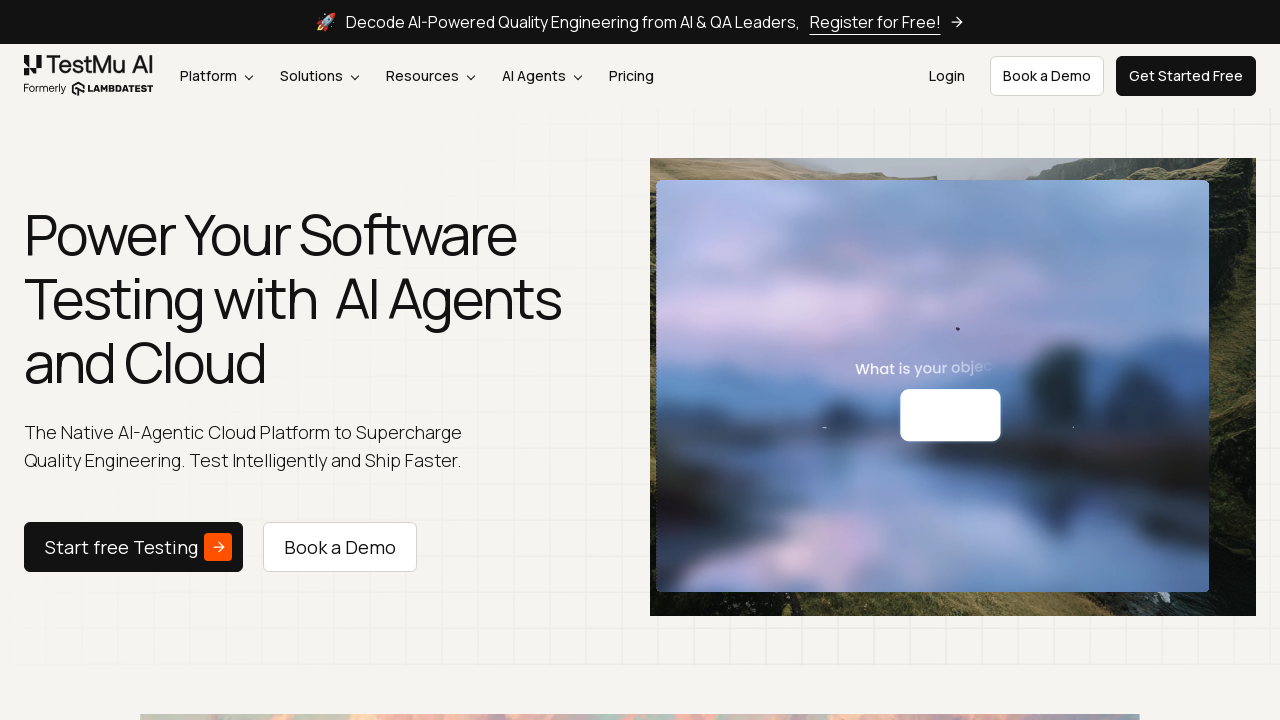